Tests navigation to the Exit Intent page by clicking the link and verifying the heading.

Starting URL: https://the-internet.herokuapp.com/

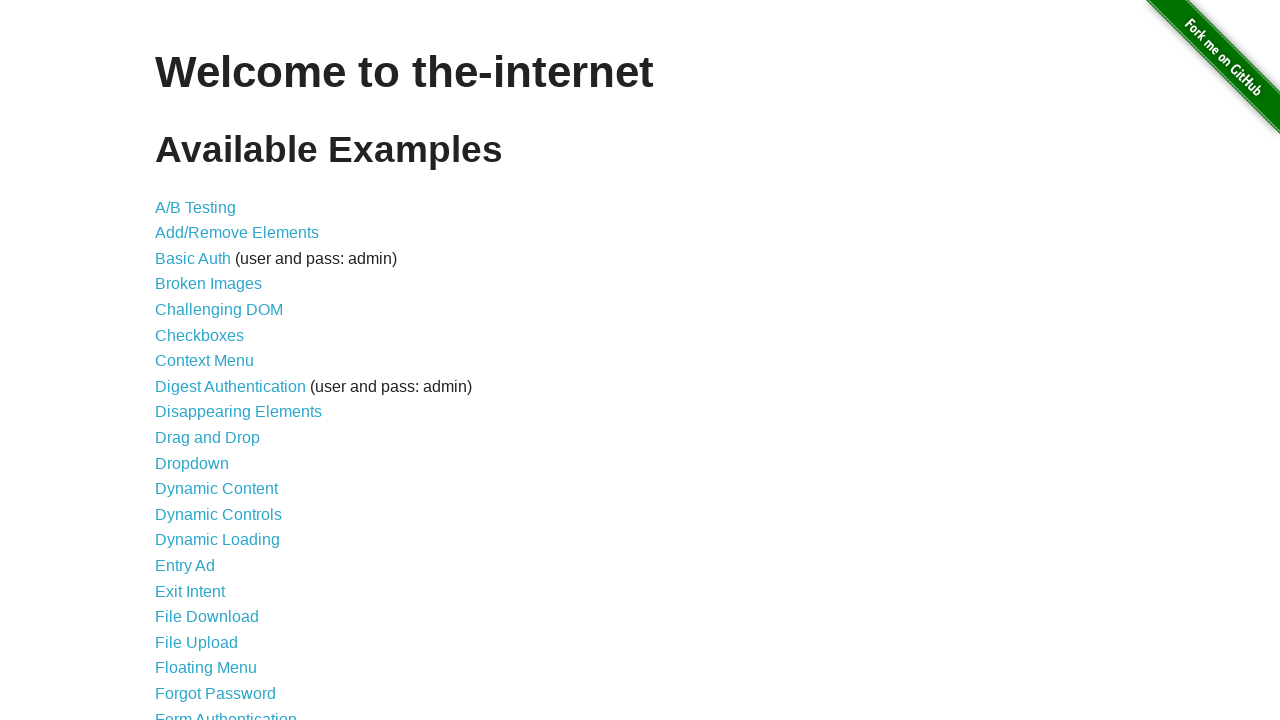

Waited for page to load - floating menu link selector found
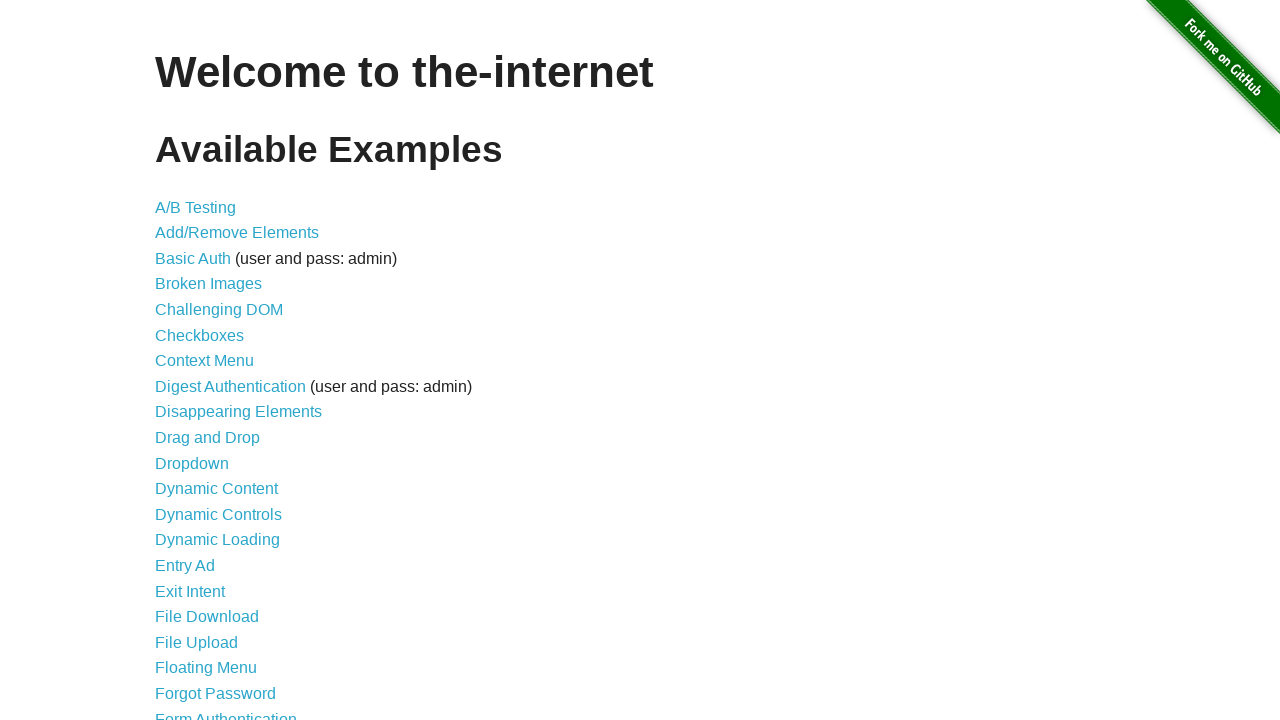

Clicked on Exit Intent link at (190, 591) on a[href='/exit_intent']
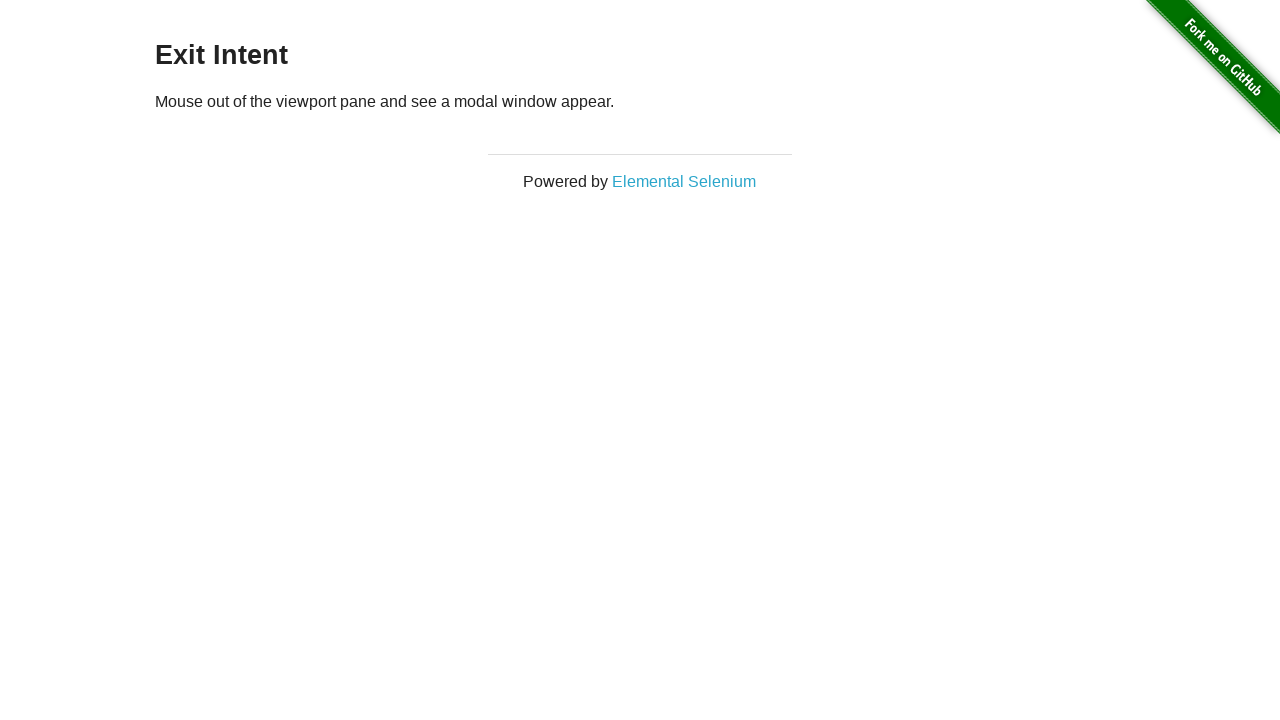

Verified Exit Intent page heading is displayed
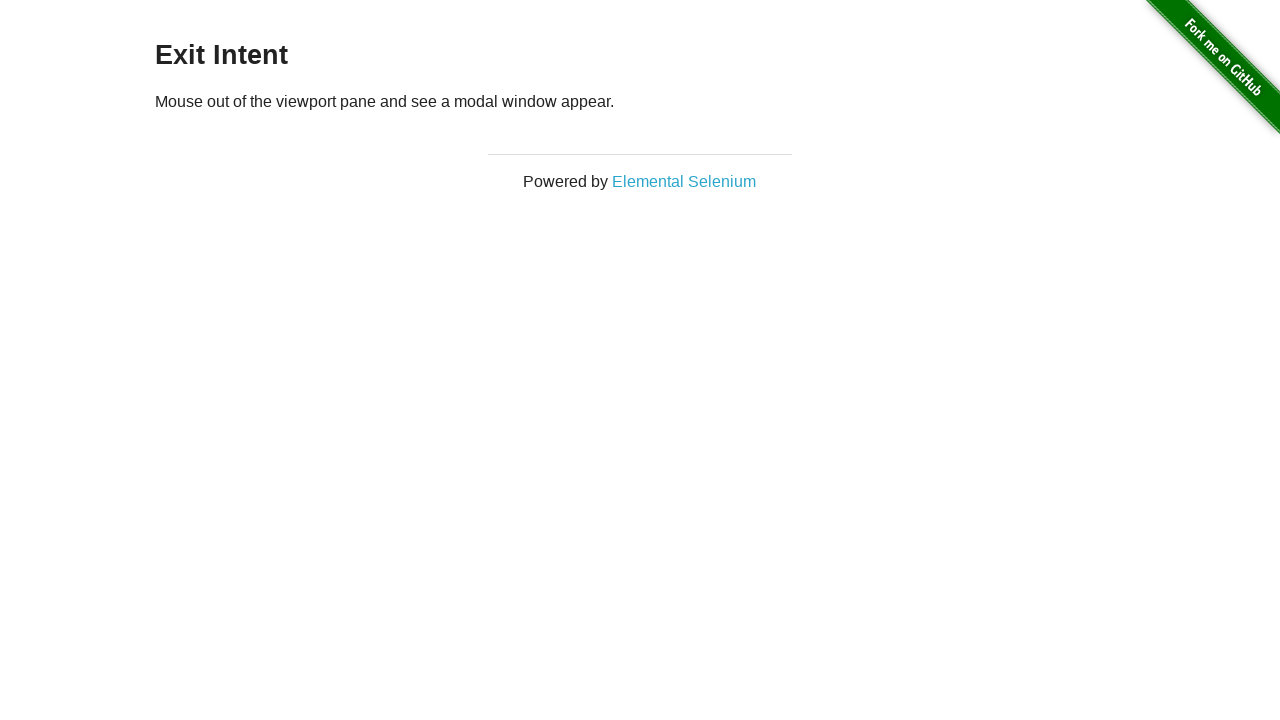

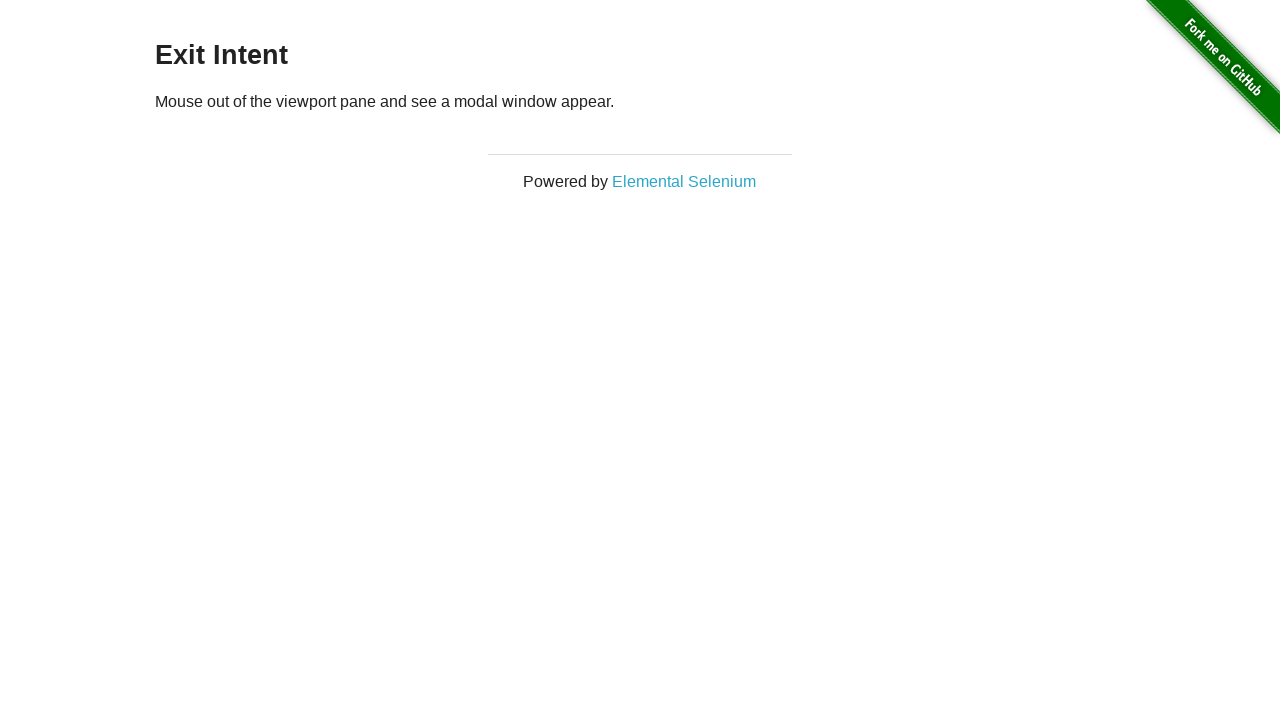